Tests the toggle hide/show functionality on W3Schools by clicking a button to hide and show a div element, verifying the visibility state changes

Starting URL: https://www.w3schools.com/howto/howto_js_toggle_hide_show.asp

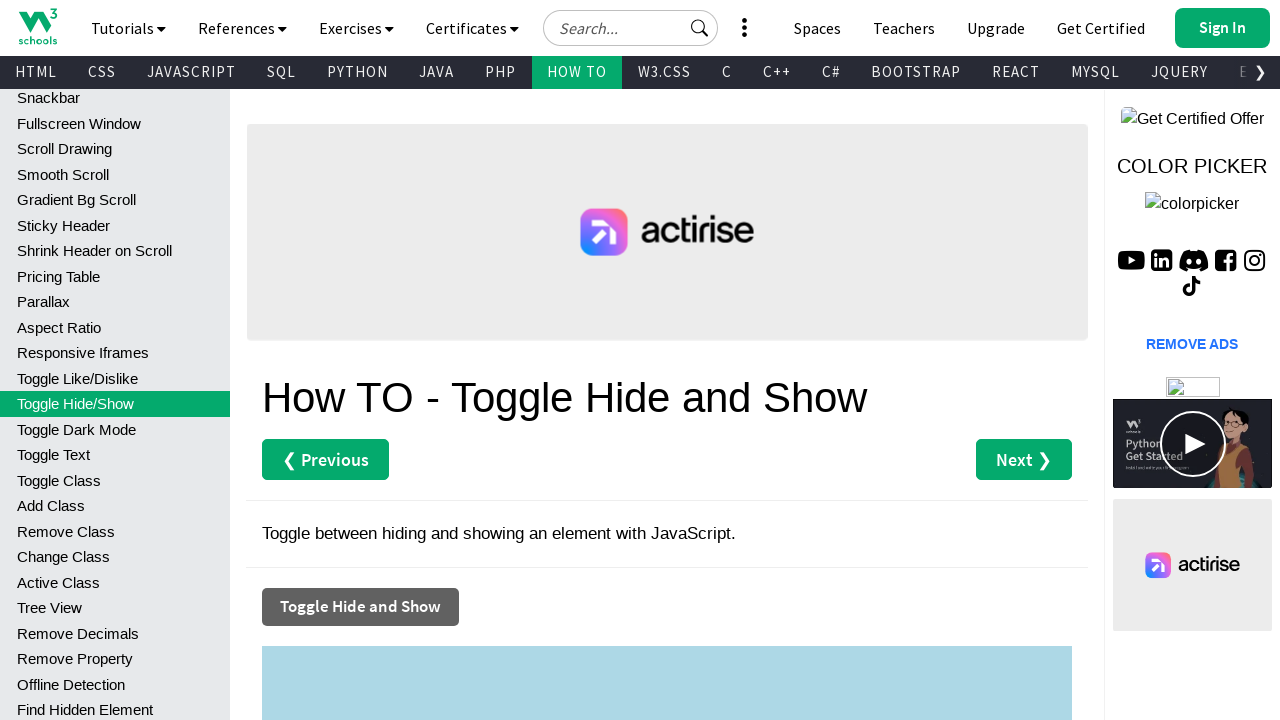

Clicked toggle button to hide the div element at (360, 607) on xpath=//button[normalize-space()='Toggle Hide and Show']
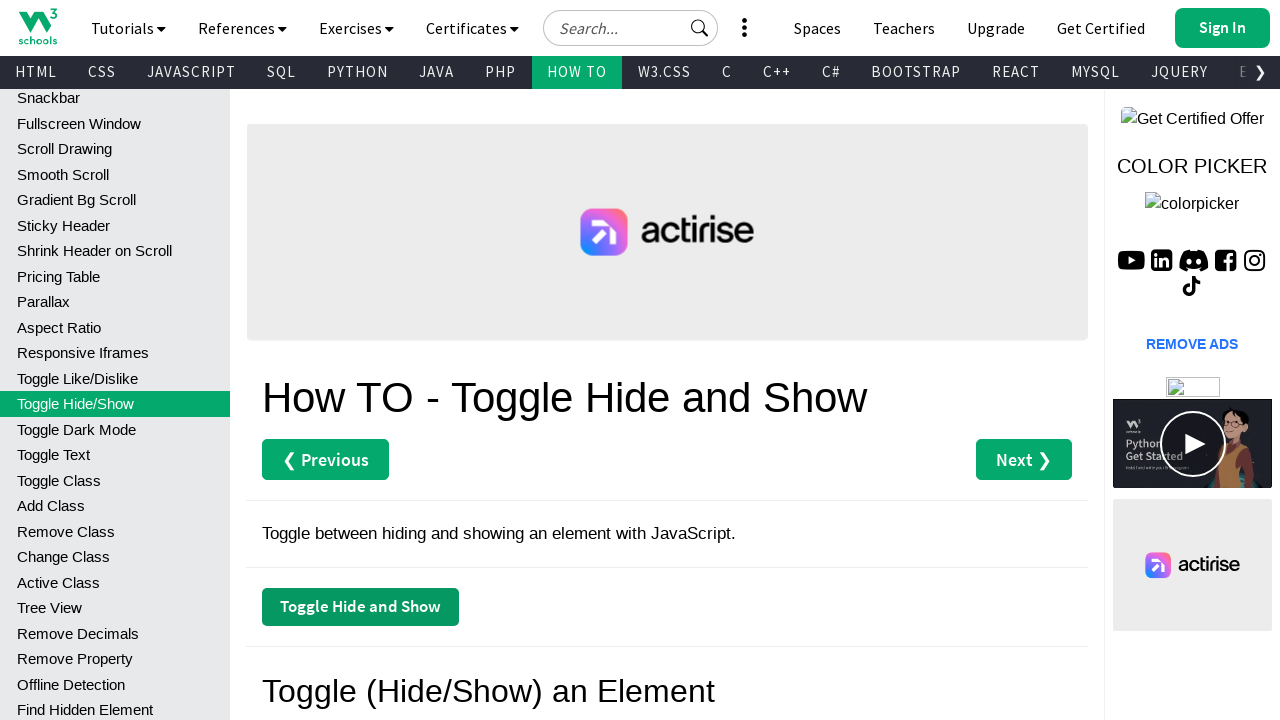

Waited 500ms for hide animation to complete
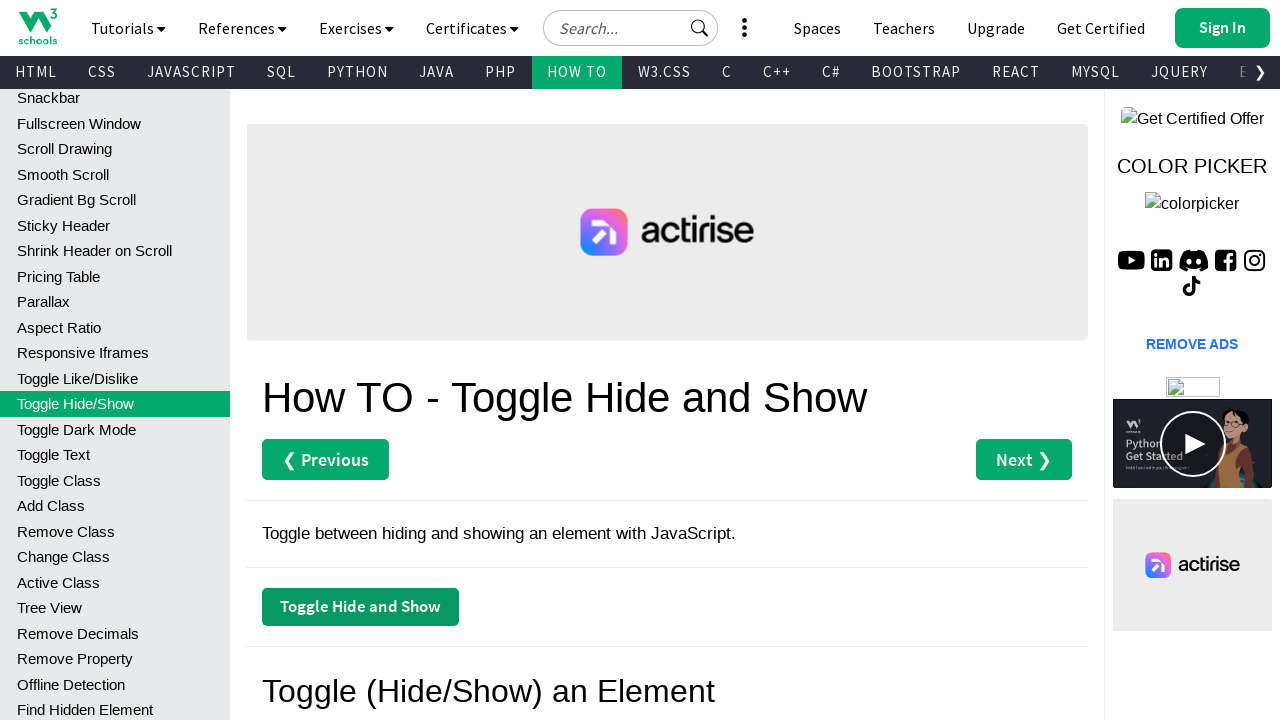

Clicked toggle button again to show the div element at (360, 607) on xpath=//button[normalize-space()='Toggle Hide and Show']
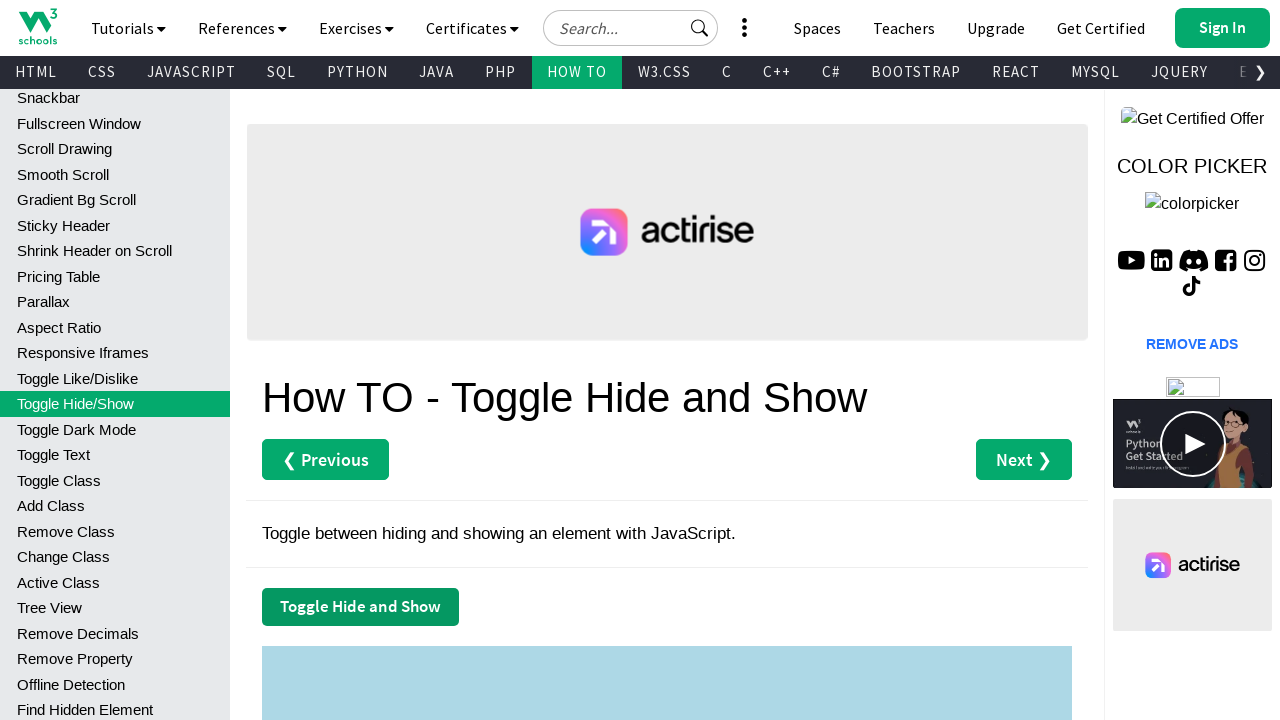

Verified the div element is now visible
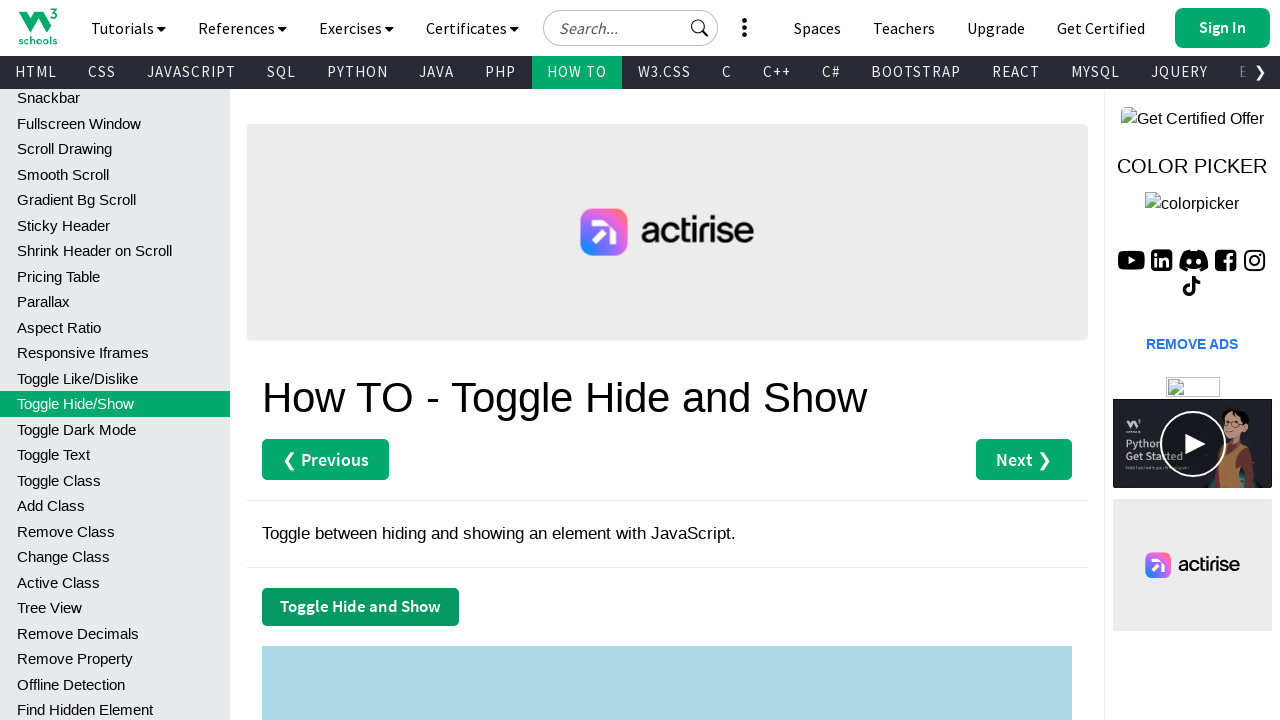

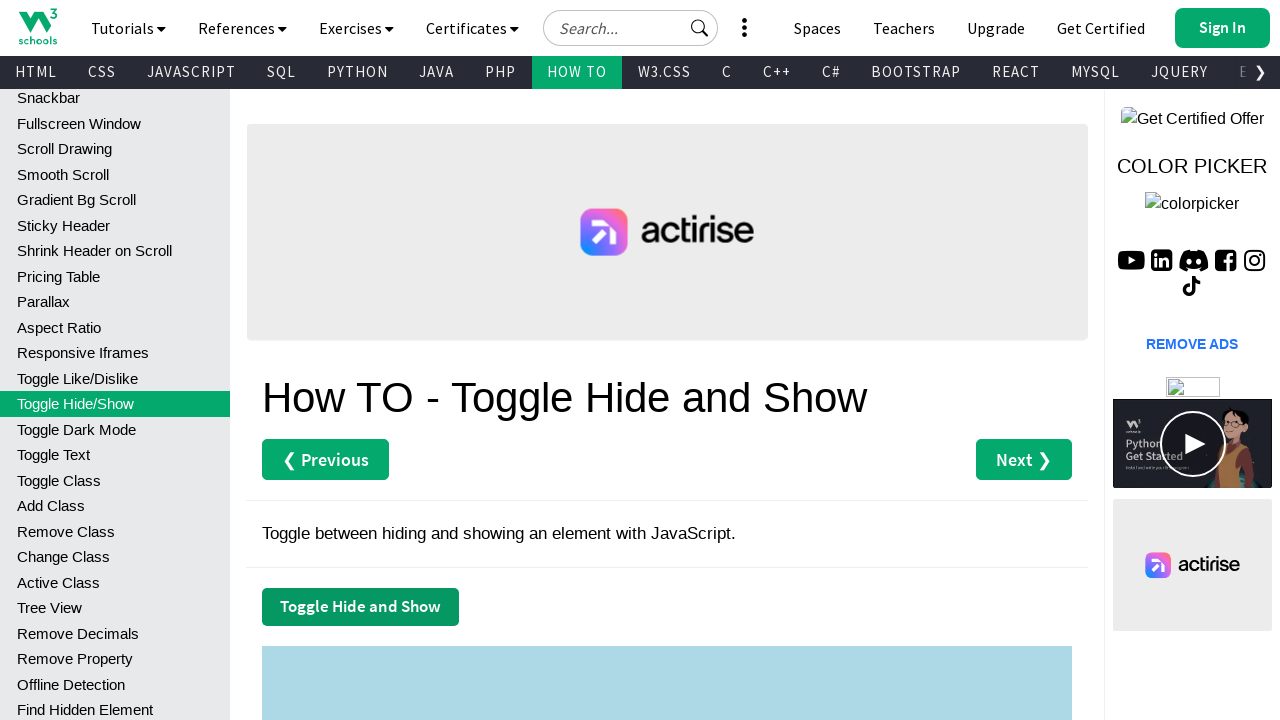